Tests dynamic element creation by clicking the Add Element button multiple times and verifying that Delete buttons are created

Starting URL: http://the-internet.herokuapp.com/add_remove_elements/

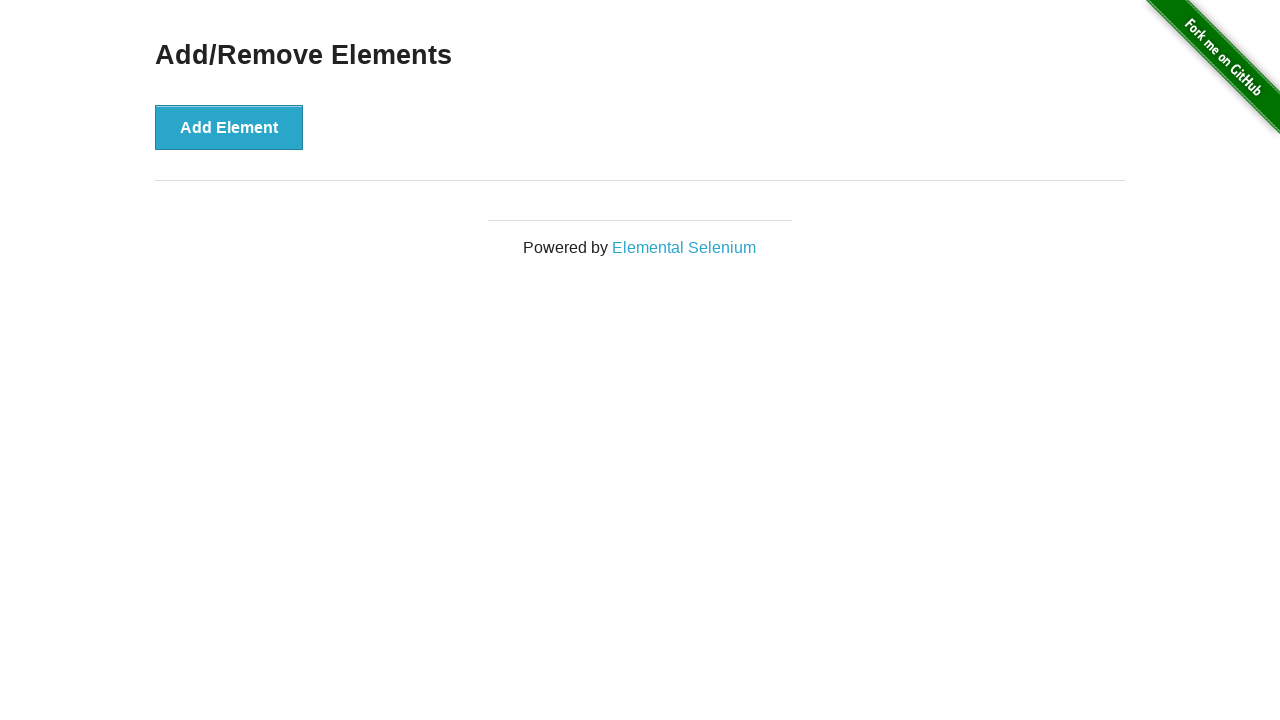

Located the Add Element button
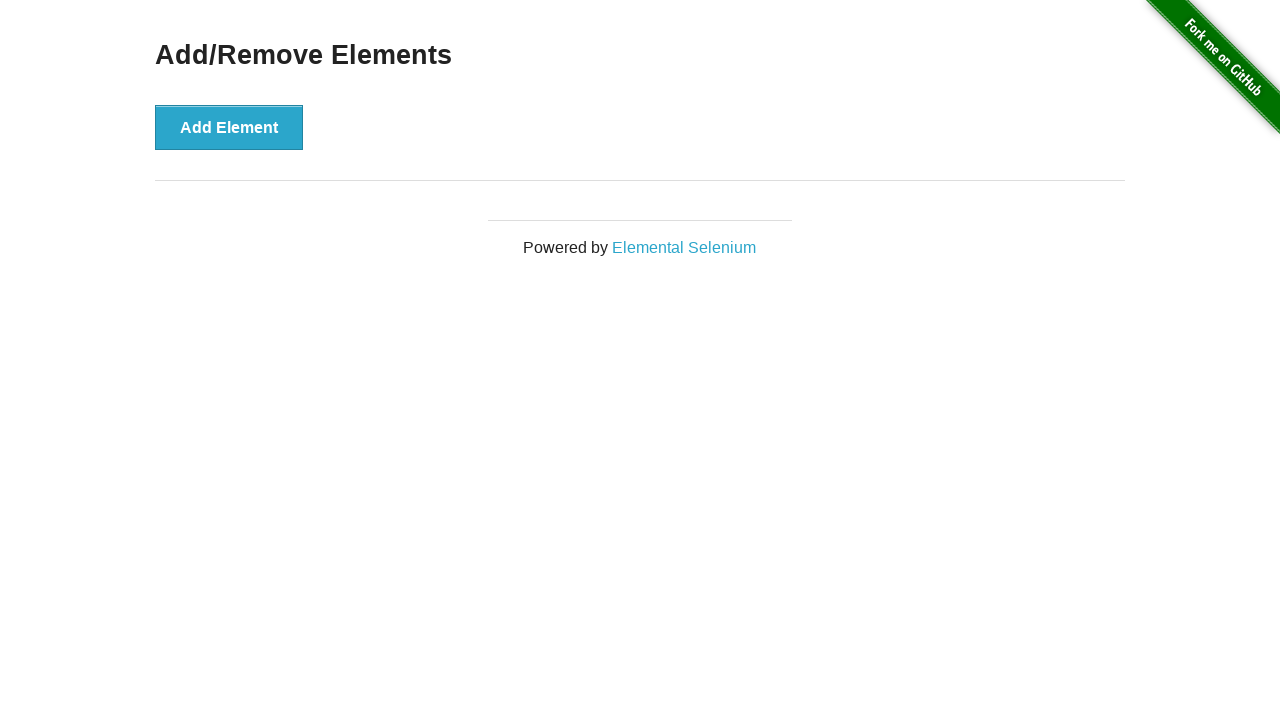

Clicked Add Element button (iteration 1 of 5) at (229, 127) on [onclick="addElement()"]
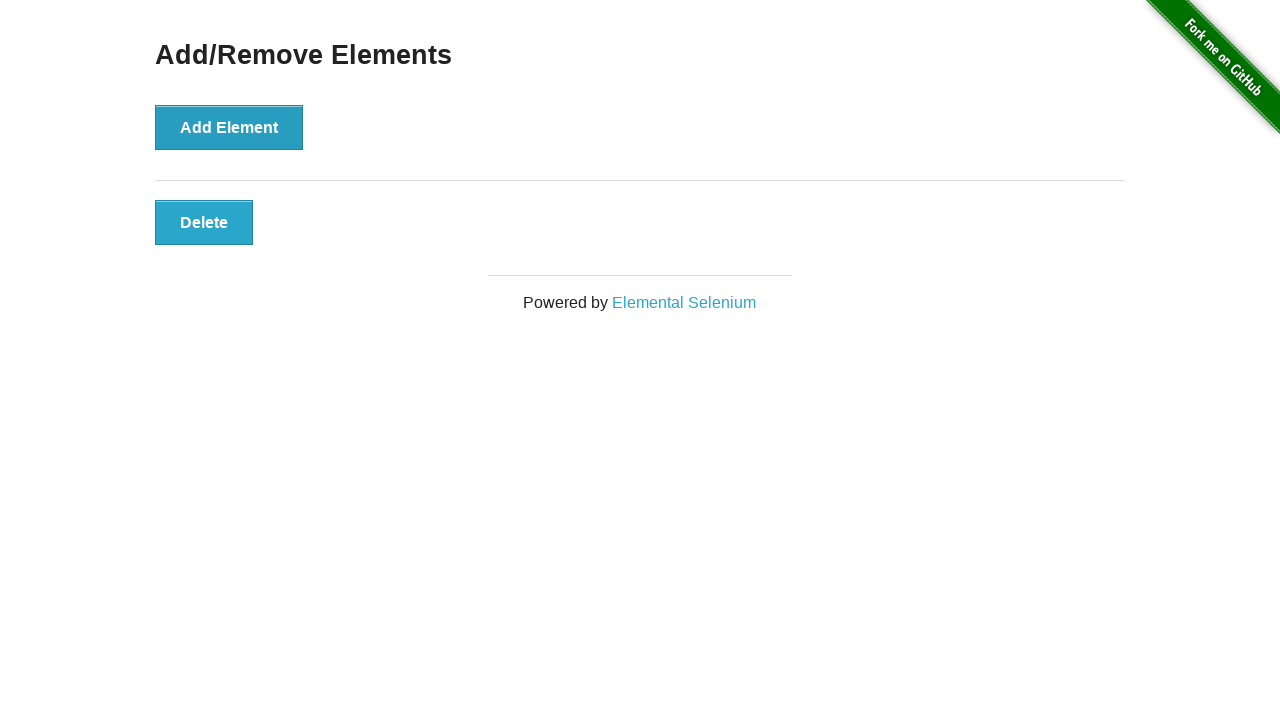

Clicked Add Element button (iteration 2 of 5) at (229, 127) on [onclick="addElement()"]
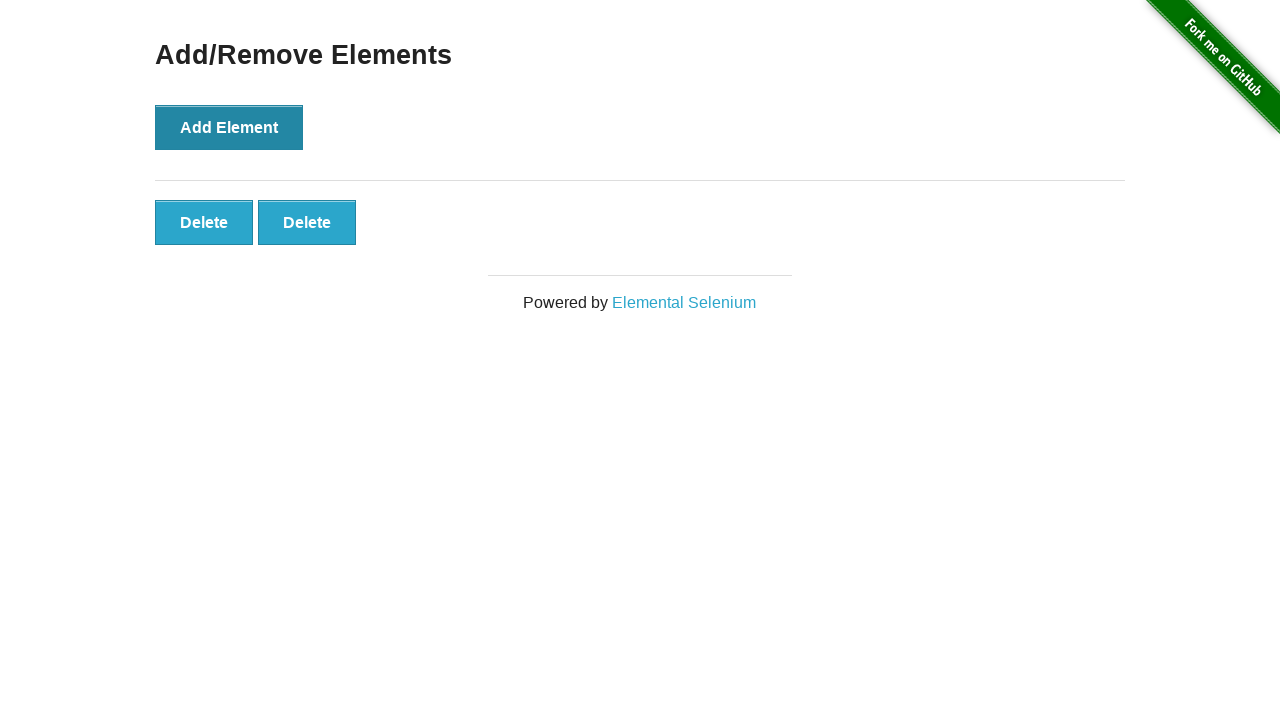

Clicked Add Element button (iteration 3 of 5) at (229, 127) on [onclick="addElement()"]
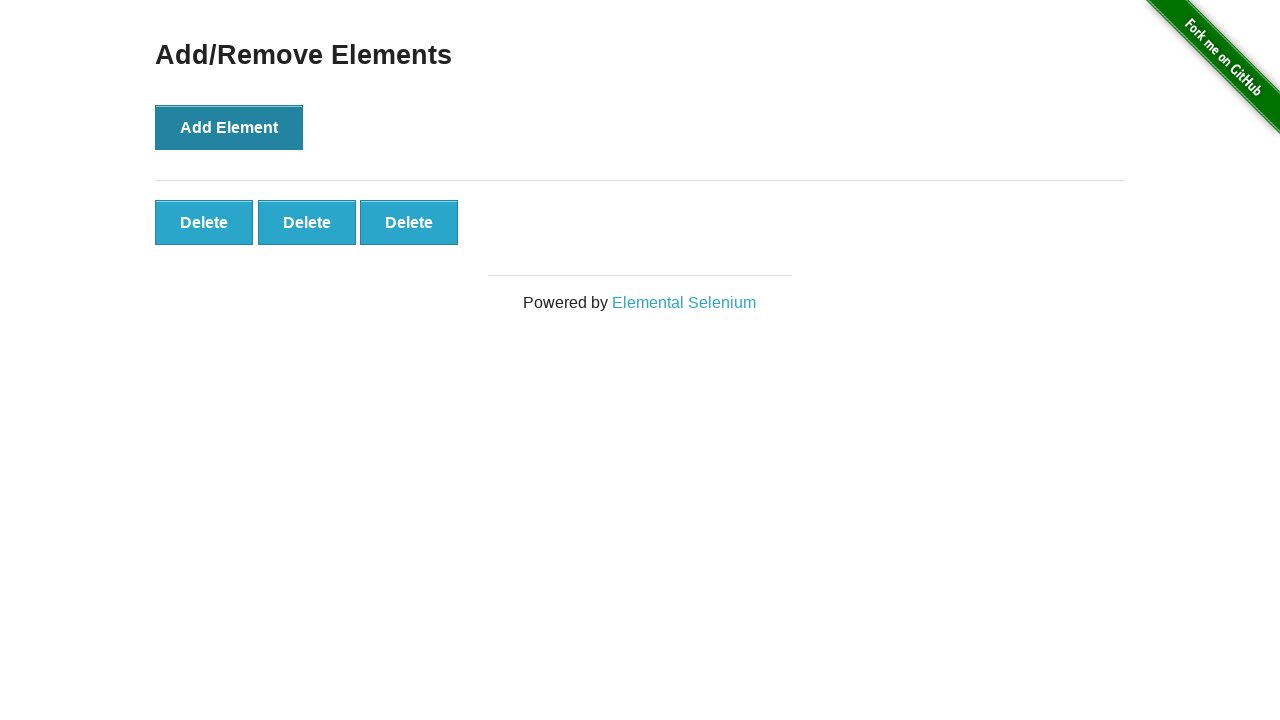

Clicked Add Element button (iteration 4 of 5) at (229, 127) on [onclick="addElement()"]
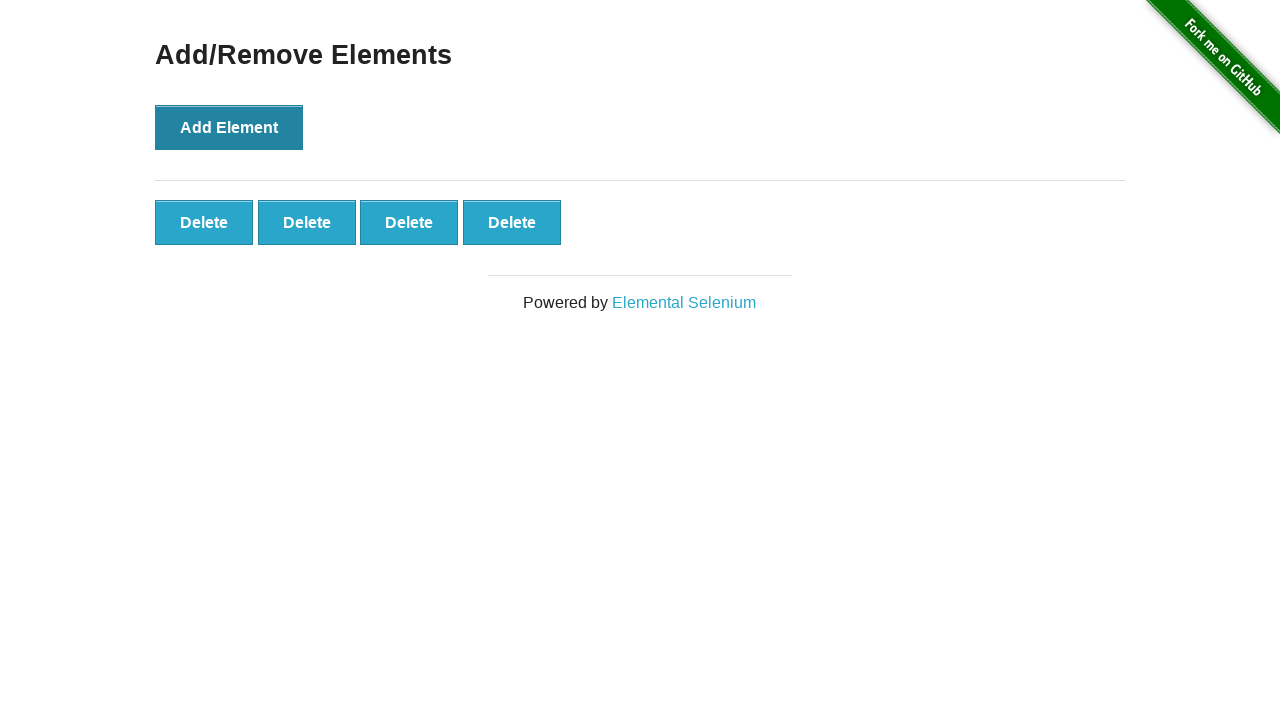

Clicked Add Element button (iteration 5 of 5) at (229, 127) on [onclick="addElement()"]
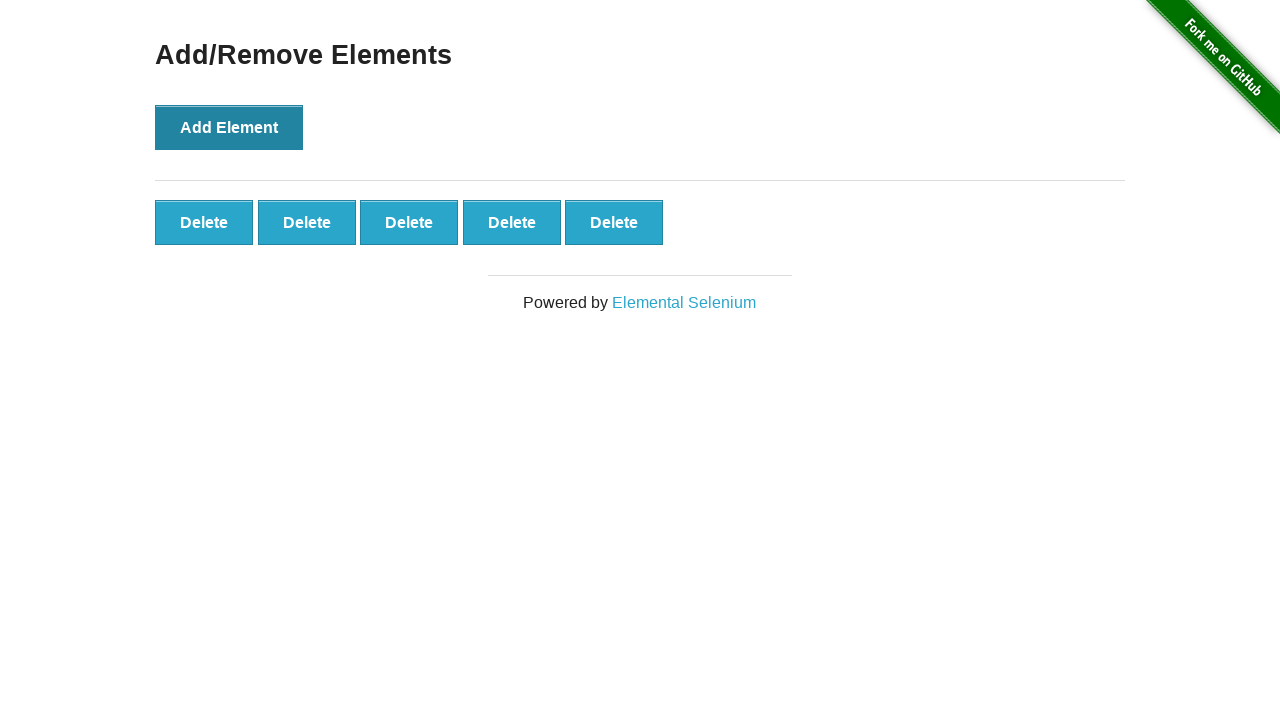

Delete buttons appeared after adding elements
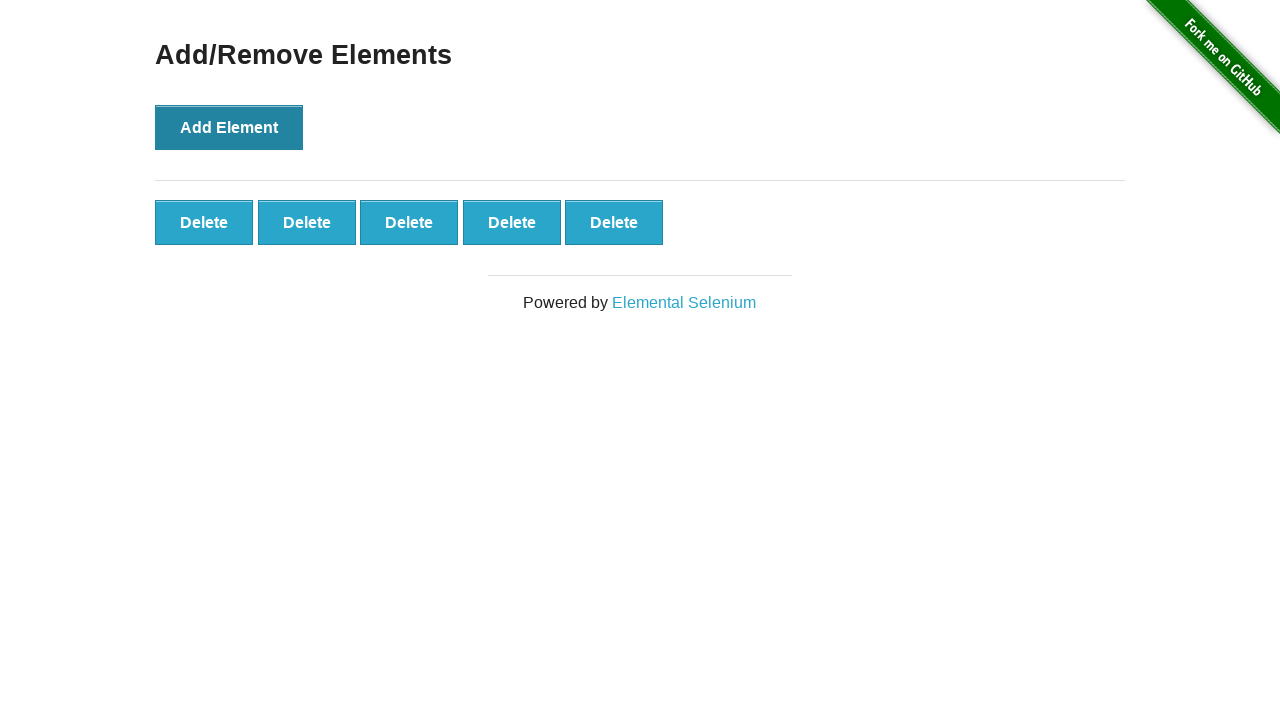

Retrieved all Delete buttons (total: 5 buttons)
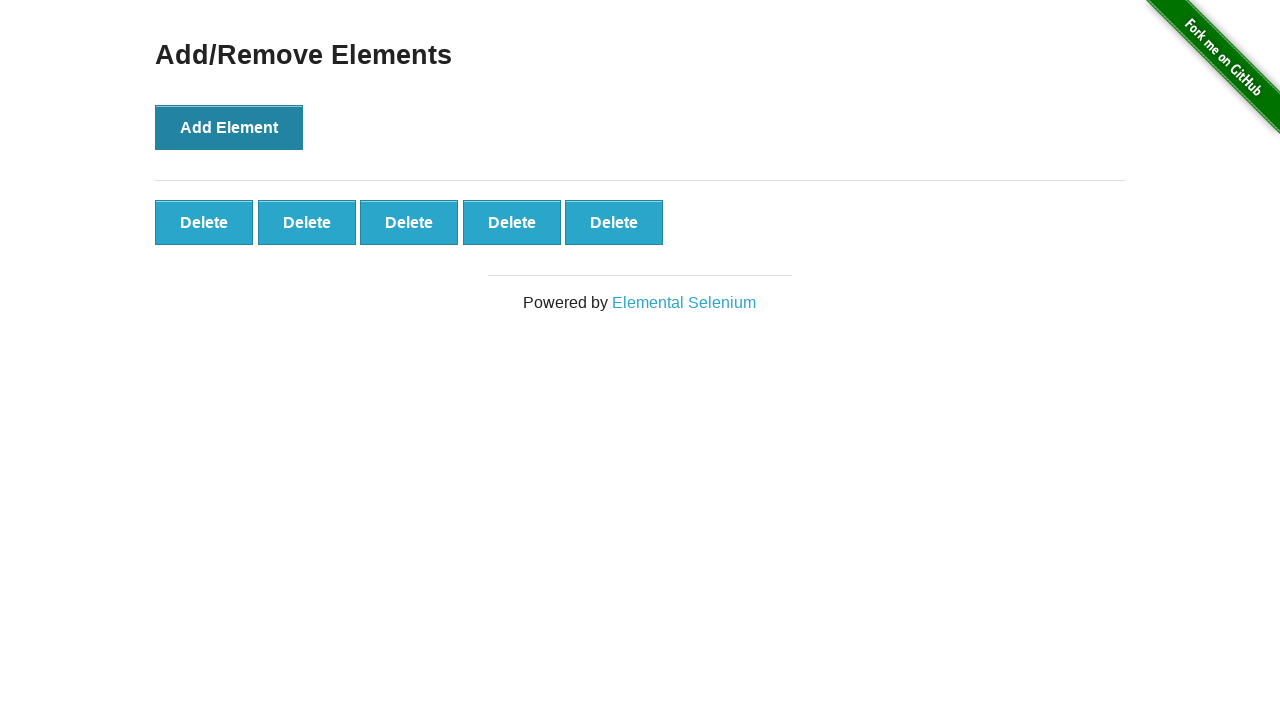

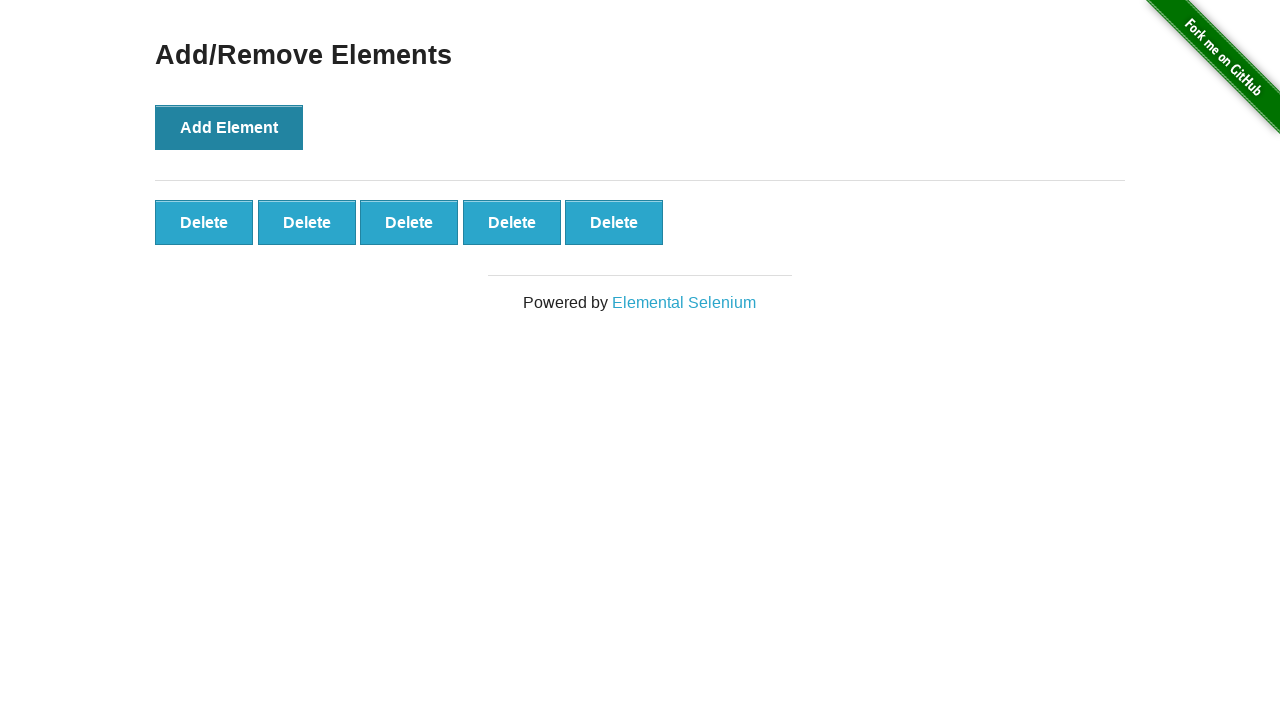